Navigates to SpiceJet website and verifies that images are present on the page

Starting URL: https://www.spicejet.com/

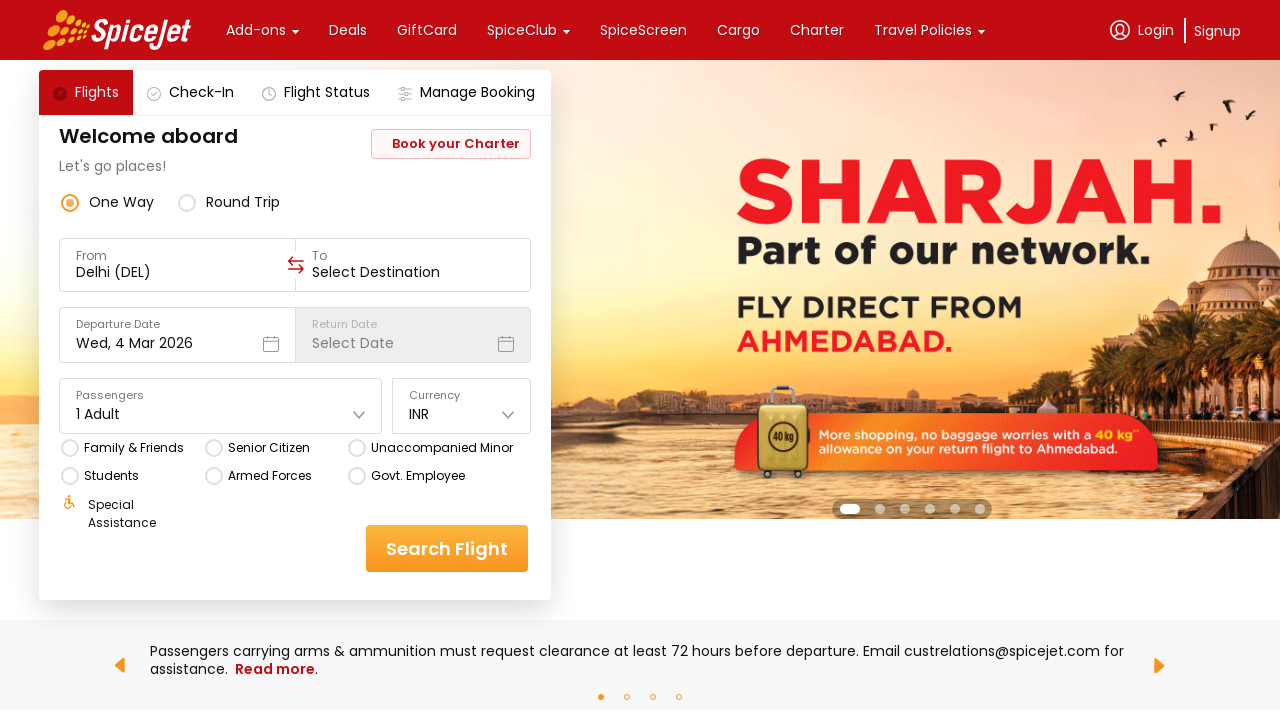

Waited for page to fully load with networkidle state
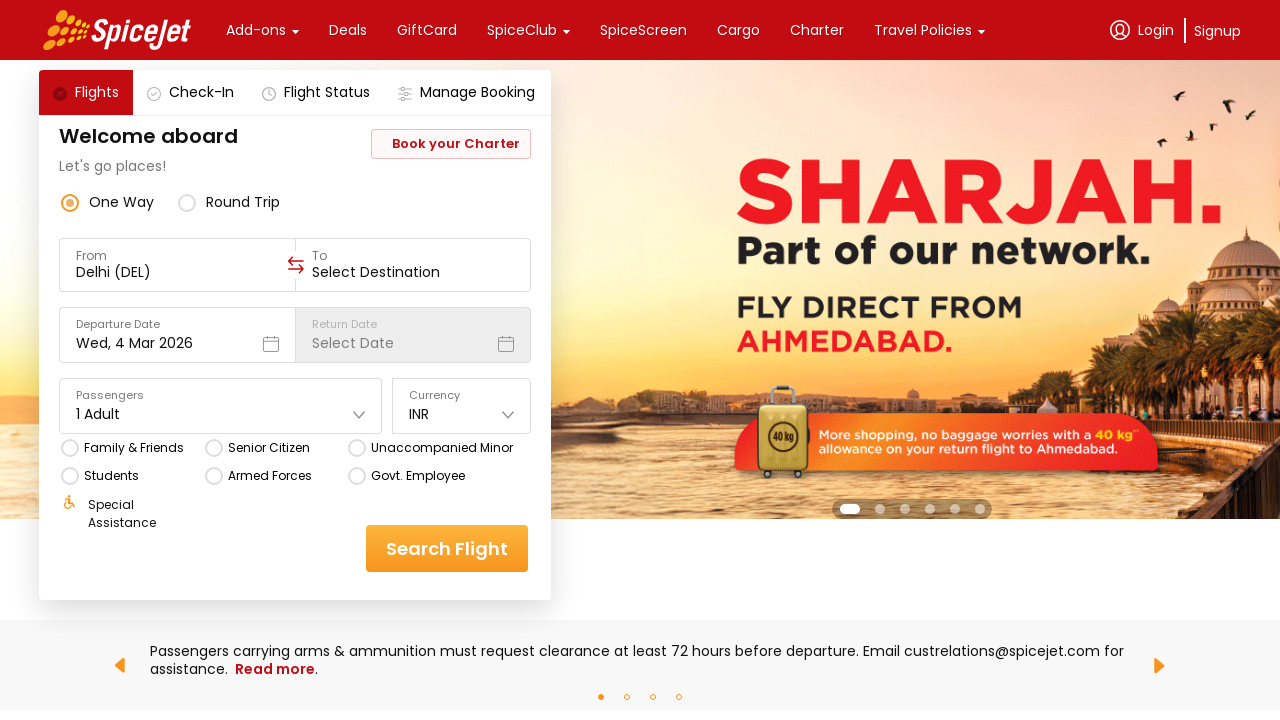

Located all images on the SpiceJet page
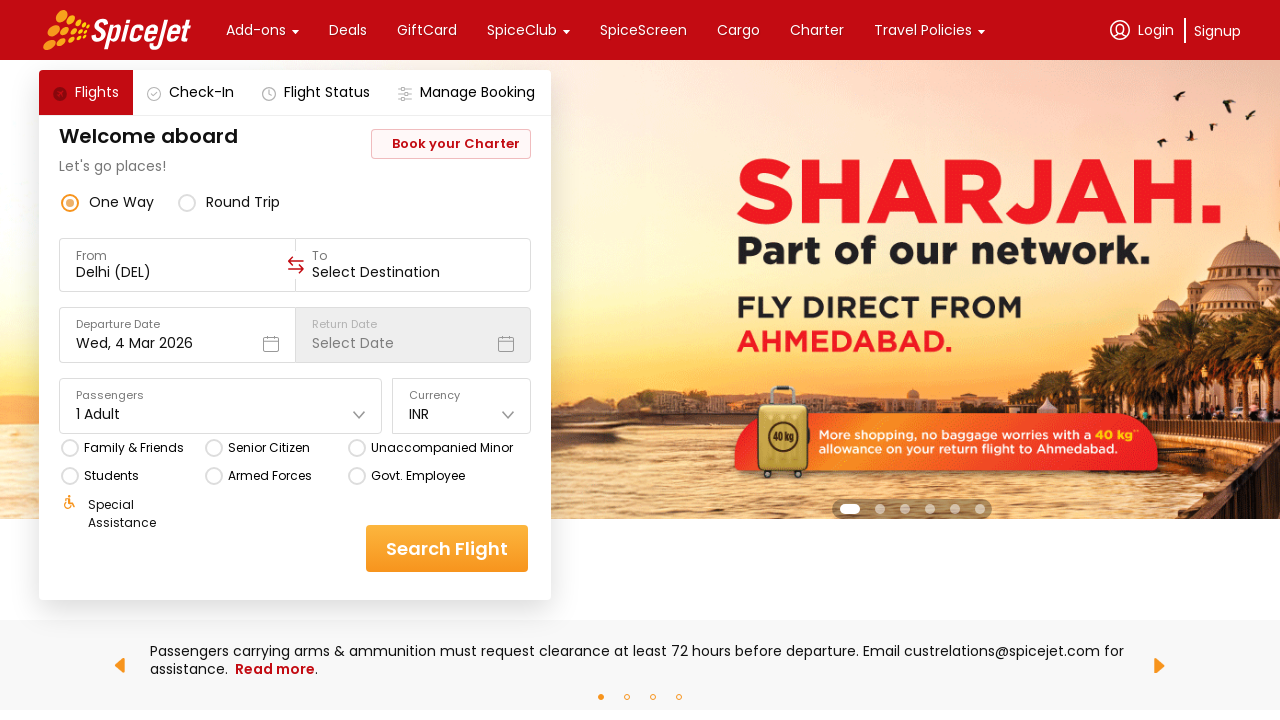

Verified that images are present on the page - found 32 images
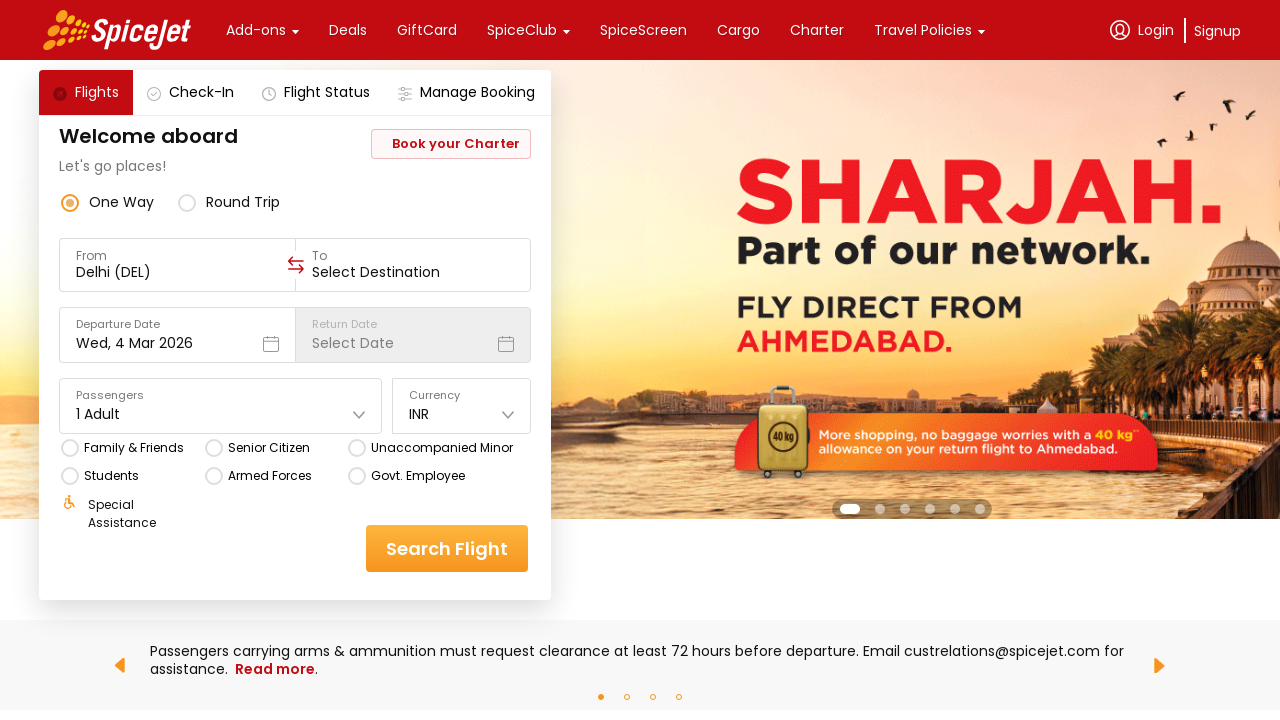

Verified image has valid src attribute: https://sg-images.spicejet.com/Desktop/SHJ-Homepage.png
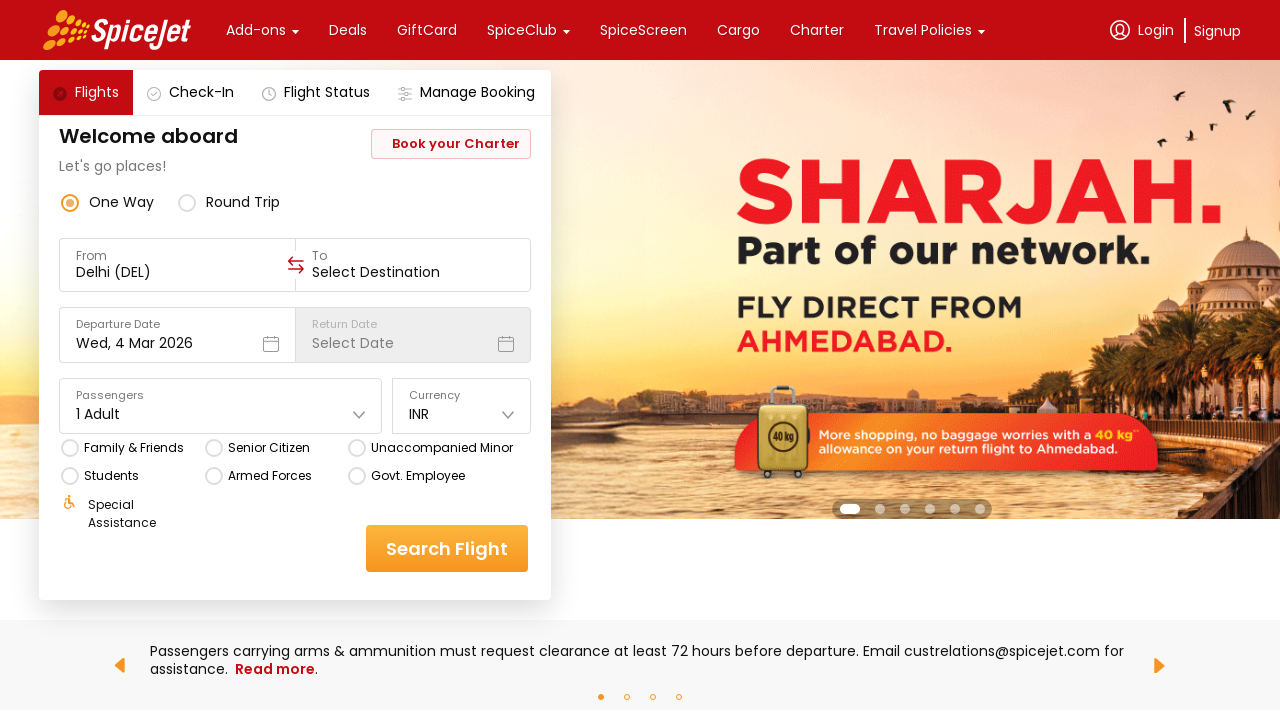

Verified image has valid src attribute: https://sg-images.spicejet.com/Desktop/IMF-Homepage.png
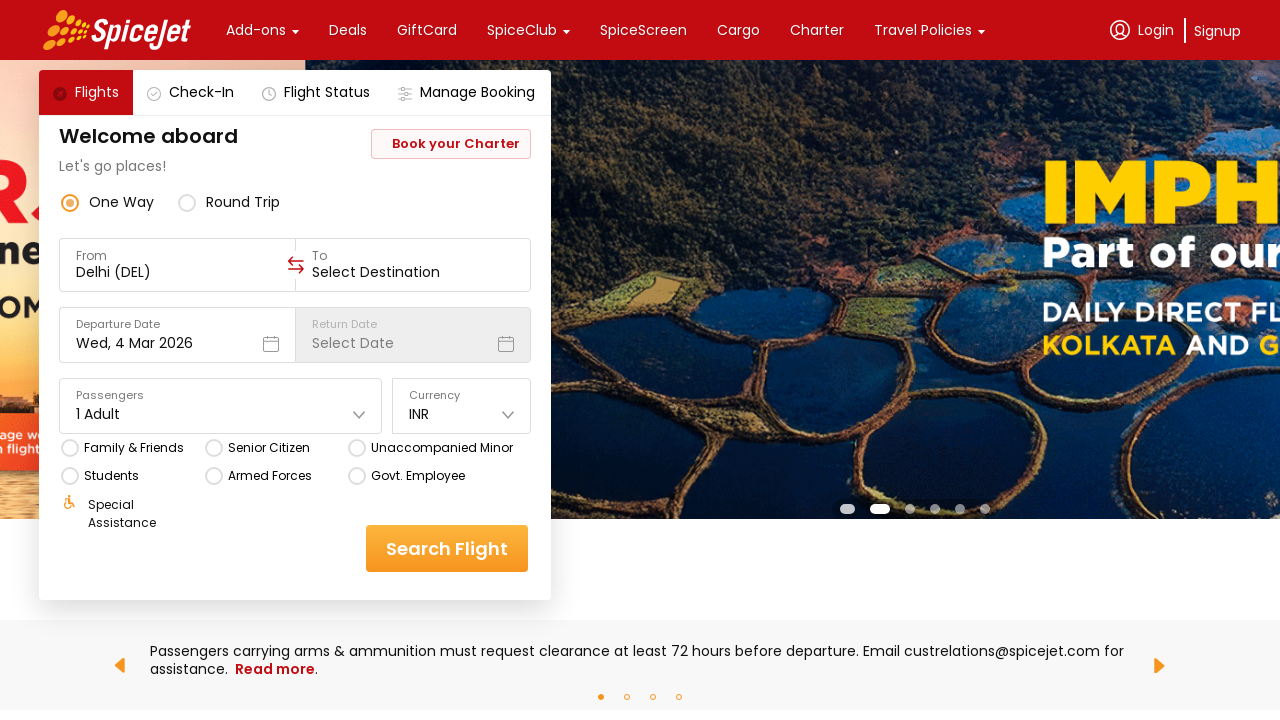

Verified image has valid src attribute: https://www.spicejet.com/v1.svg
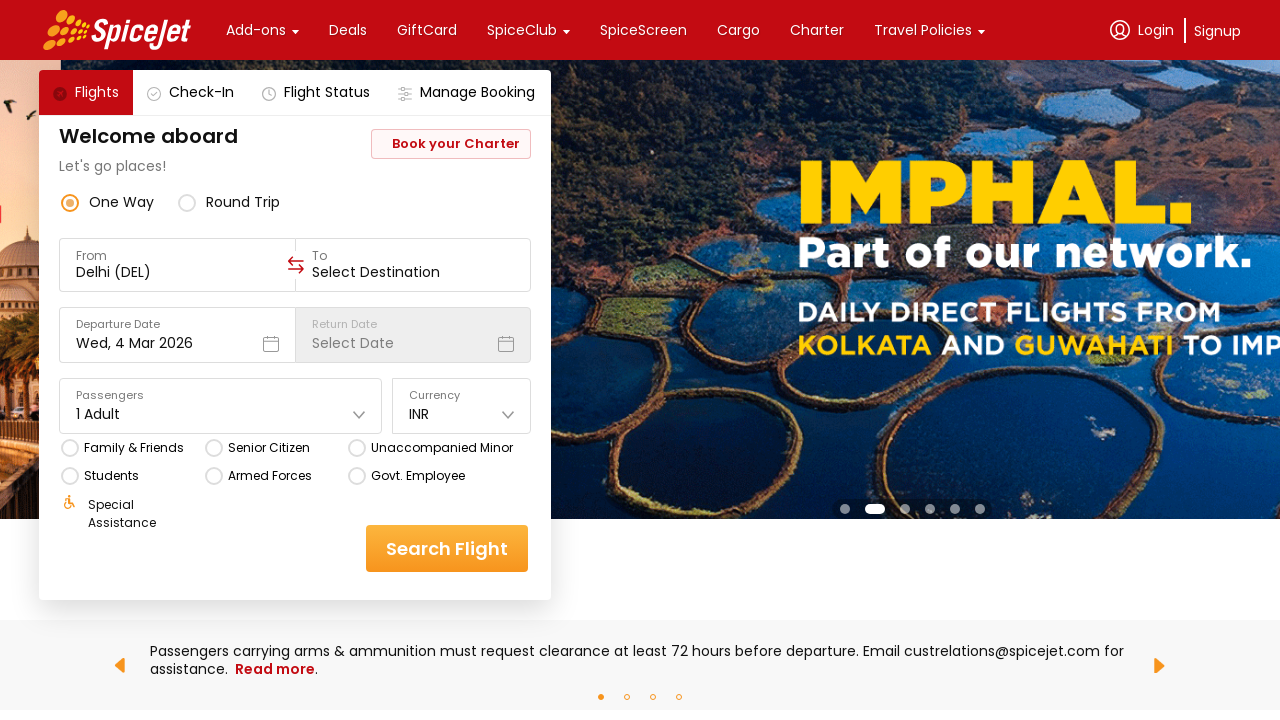

Verified image has valid src attribute: https://sg-images.spicejet.com/website/MainComponent/common/Announcements/prev.png
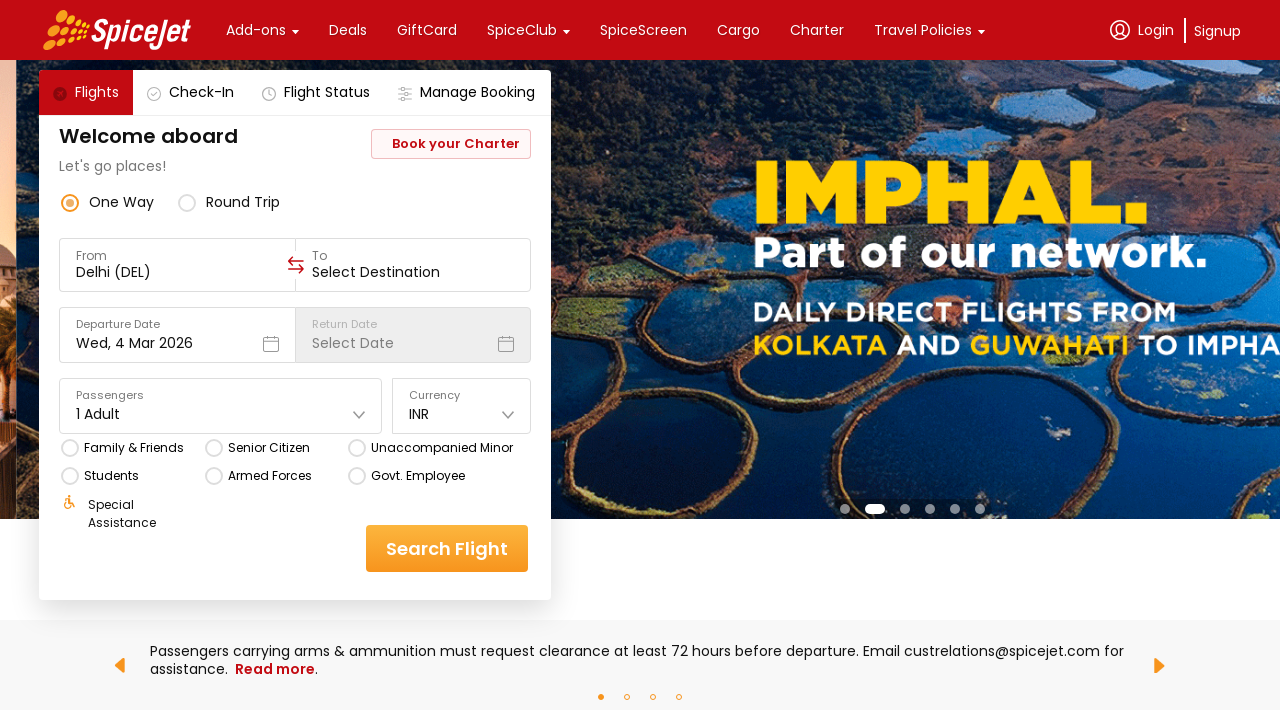

Verified image has valid src attribute: https://sg-images.spicejet.com/website/MainComponent/common/Announcements/next.png
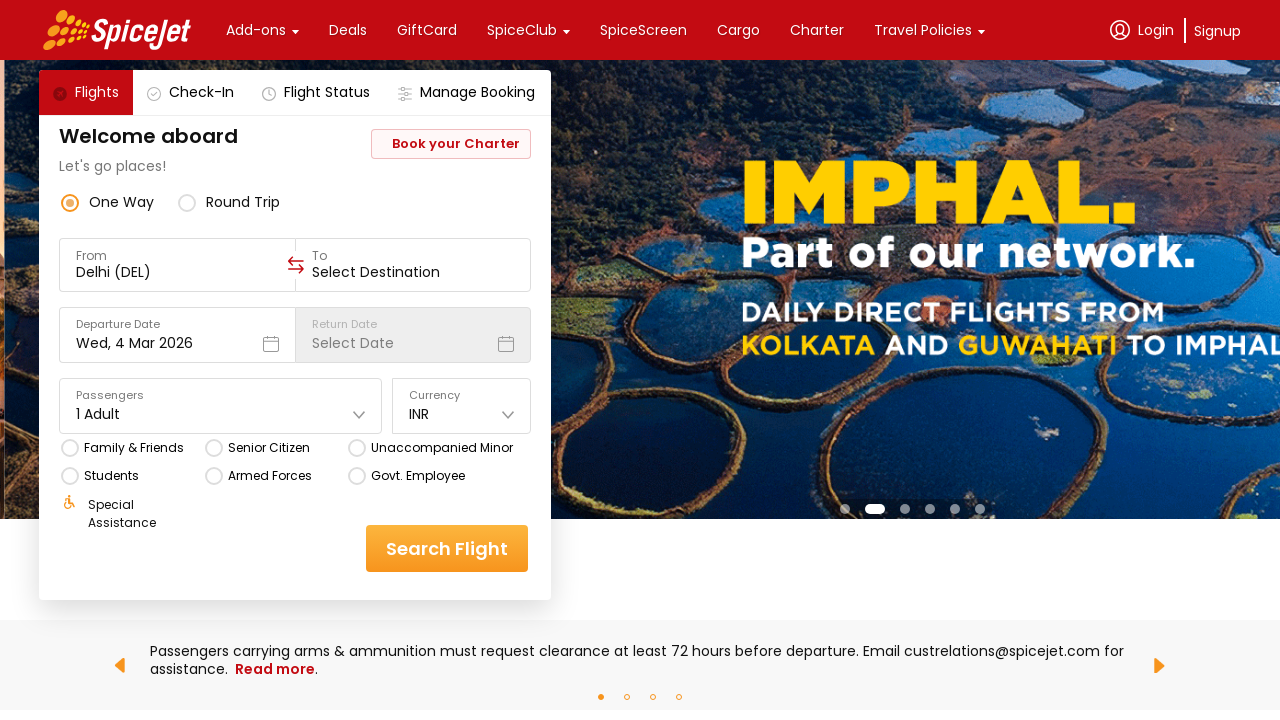

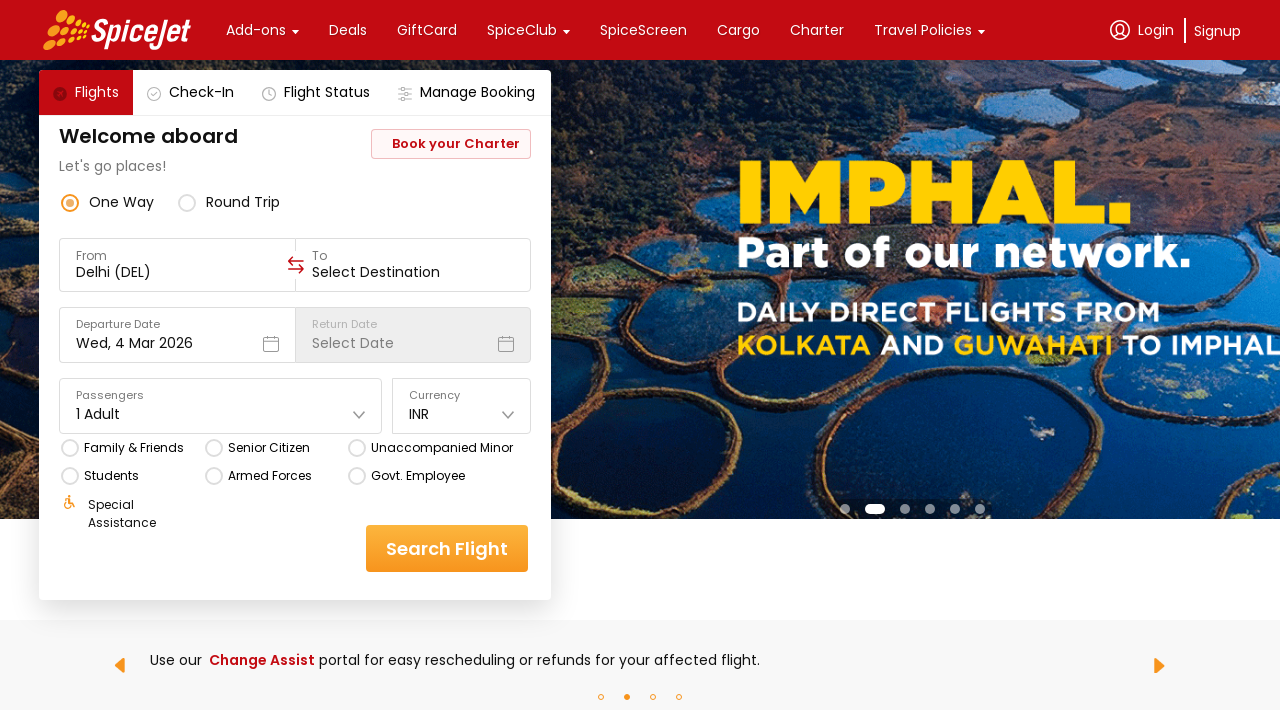